Tests date picker functionality by selecting a specific month, year, and day from a calendar widget

Starting URL: https://demo.automationtesting.in/Datepicker.html

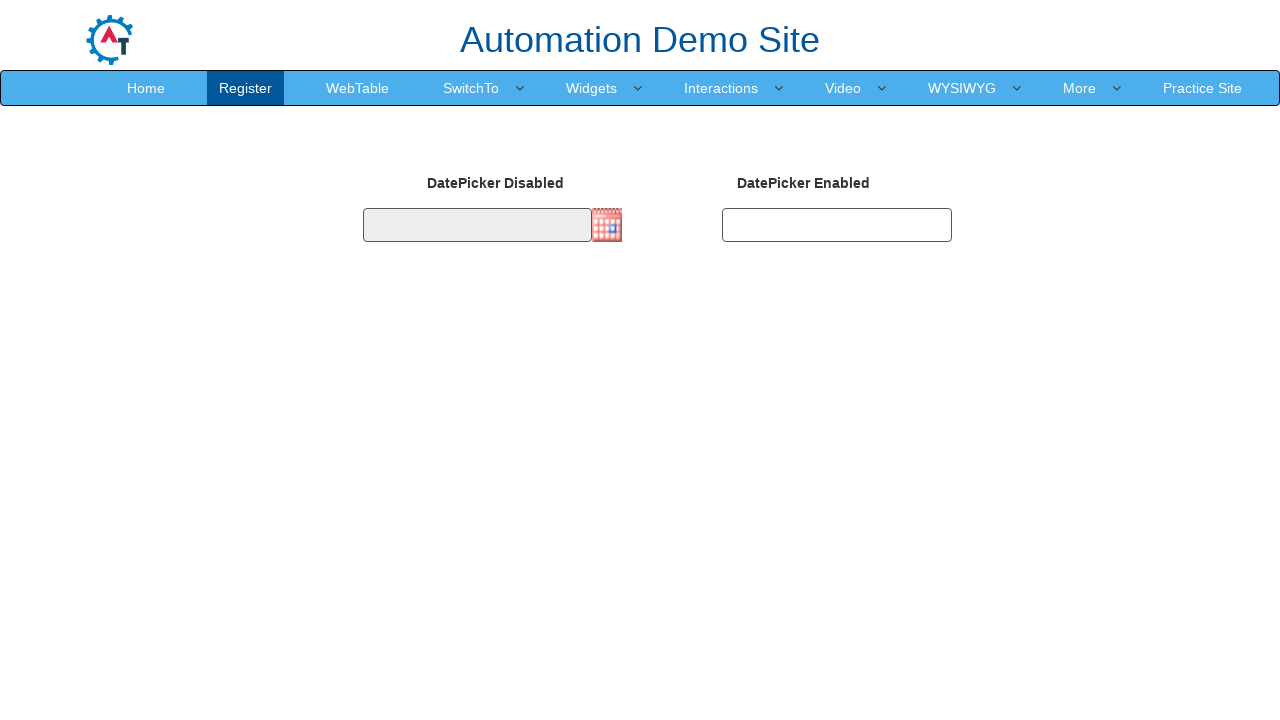

Clicked on date picker to open it at (837, 225) on #datepicker2
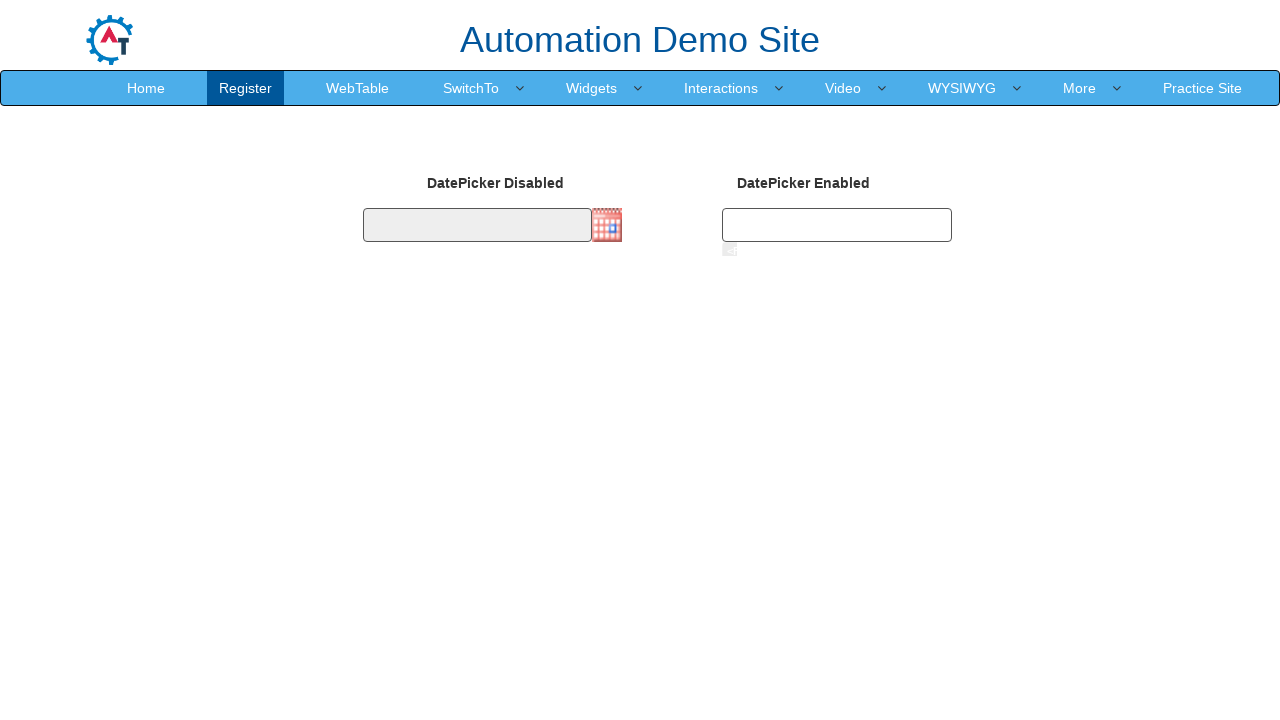

Selected April (month index 3) from month dropdown on select[title='Change the month']
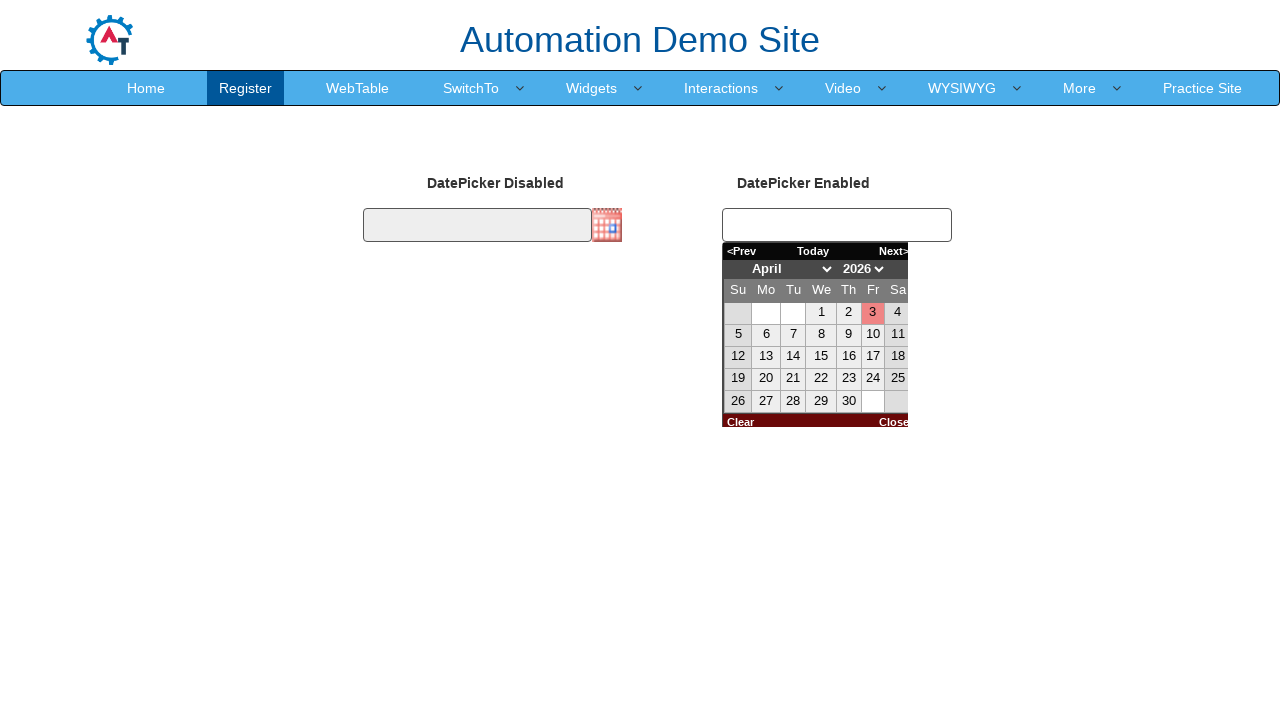

Selected year 2023 from year dropdown on select[title='Change the year']
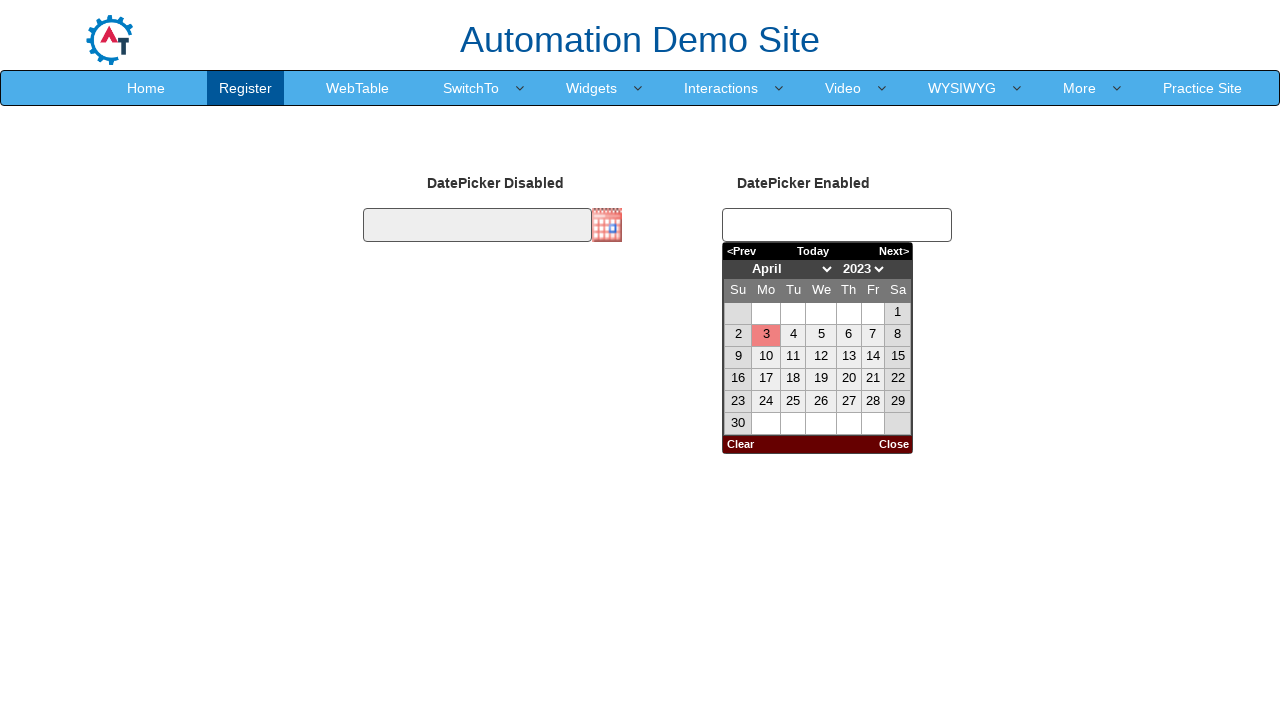

Clicked on day 17 in the calendar at (766, 379) on internal:role=link[name="17"i]
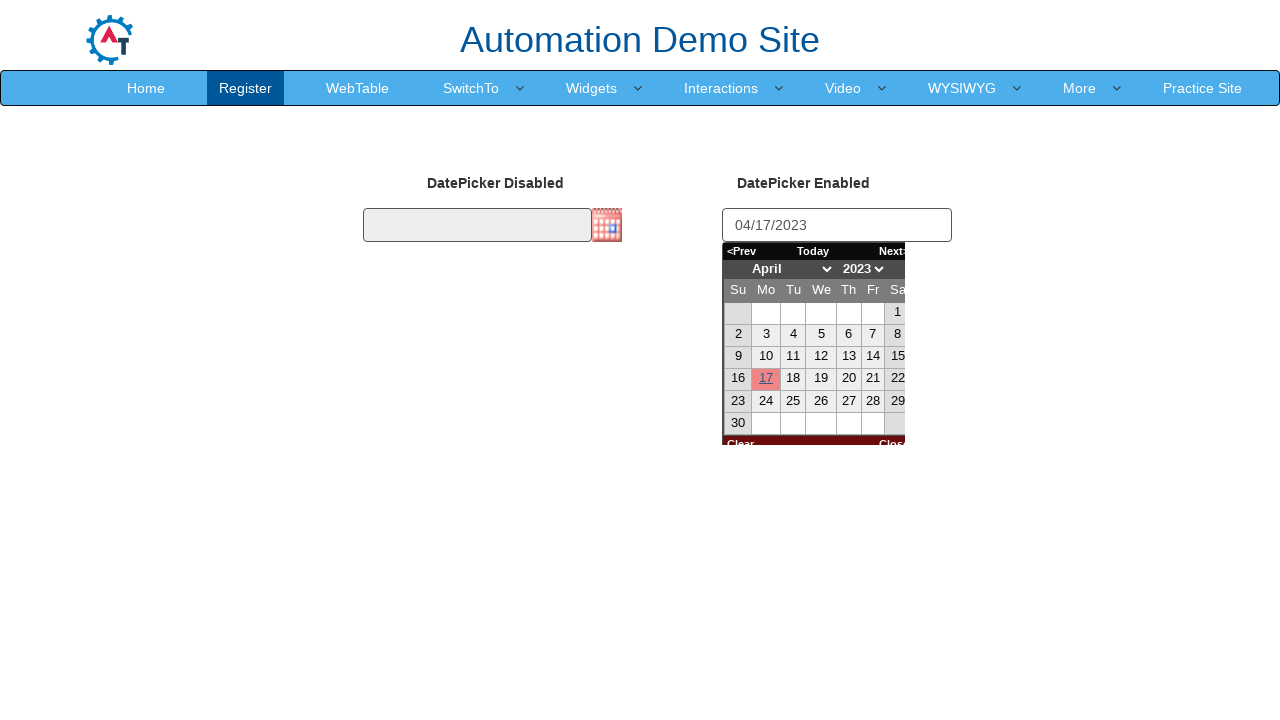

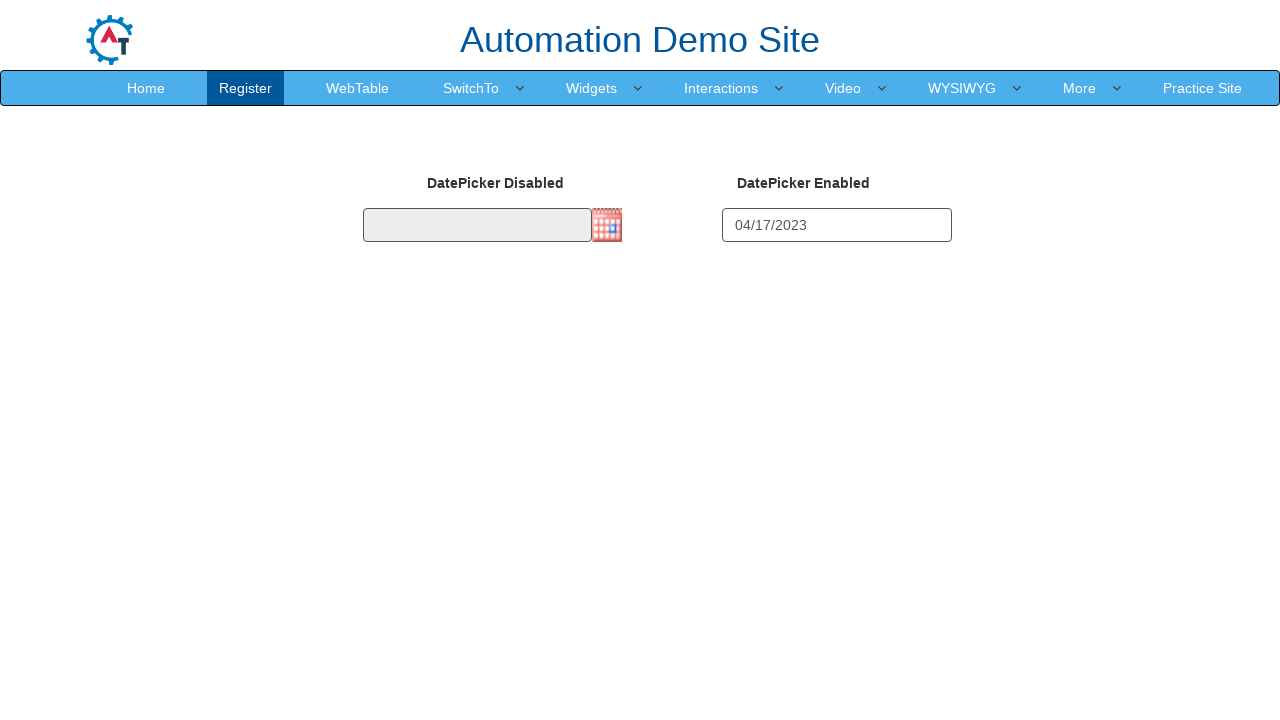